Tests footer link navigation by locating links in the first footer column and opening them in new tabs using keyboard shortcuts, then switching through the opened tabs.

Starting URL: https://rahulshettyacademy.com/AutomationPractice/

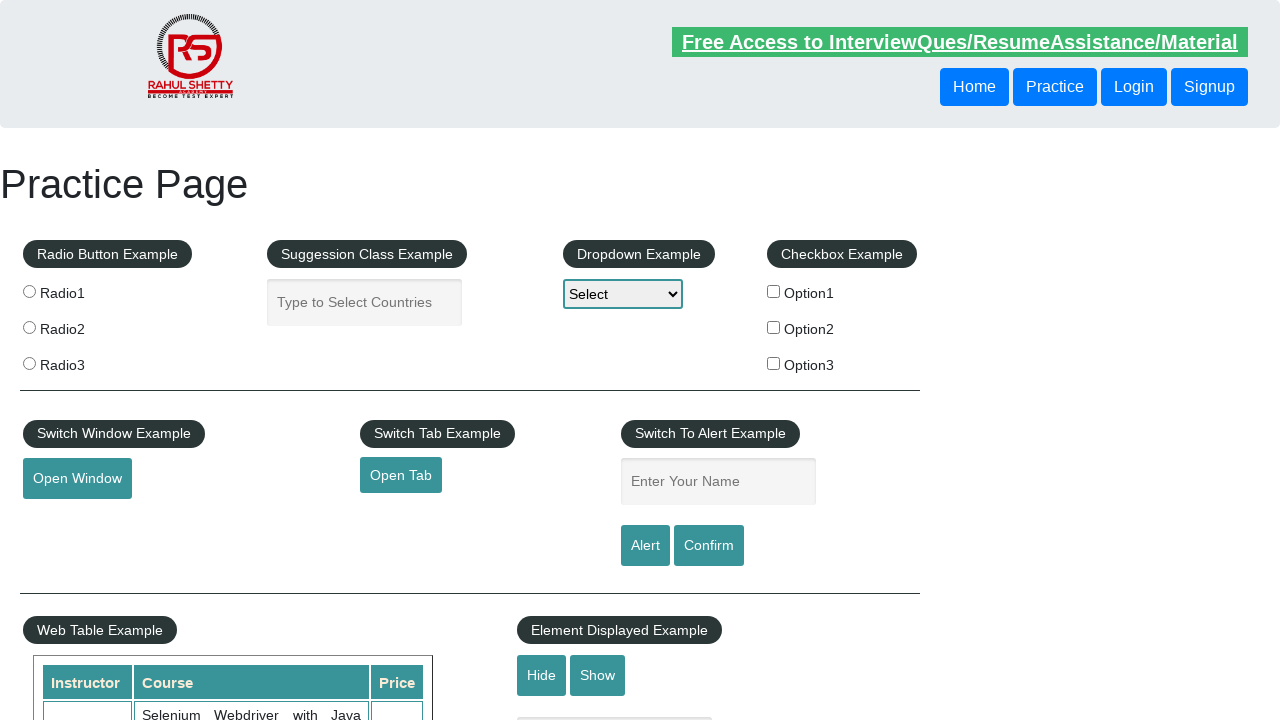

Footer section loaded
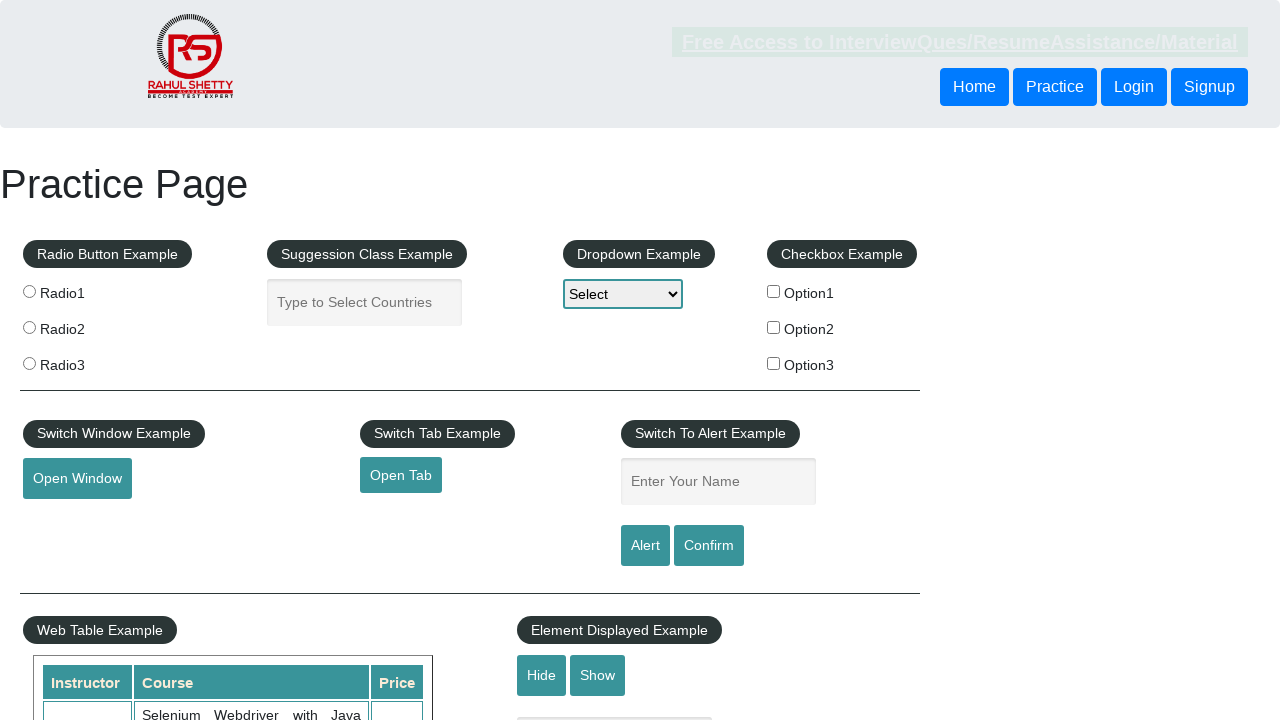

Located footer links in first column
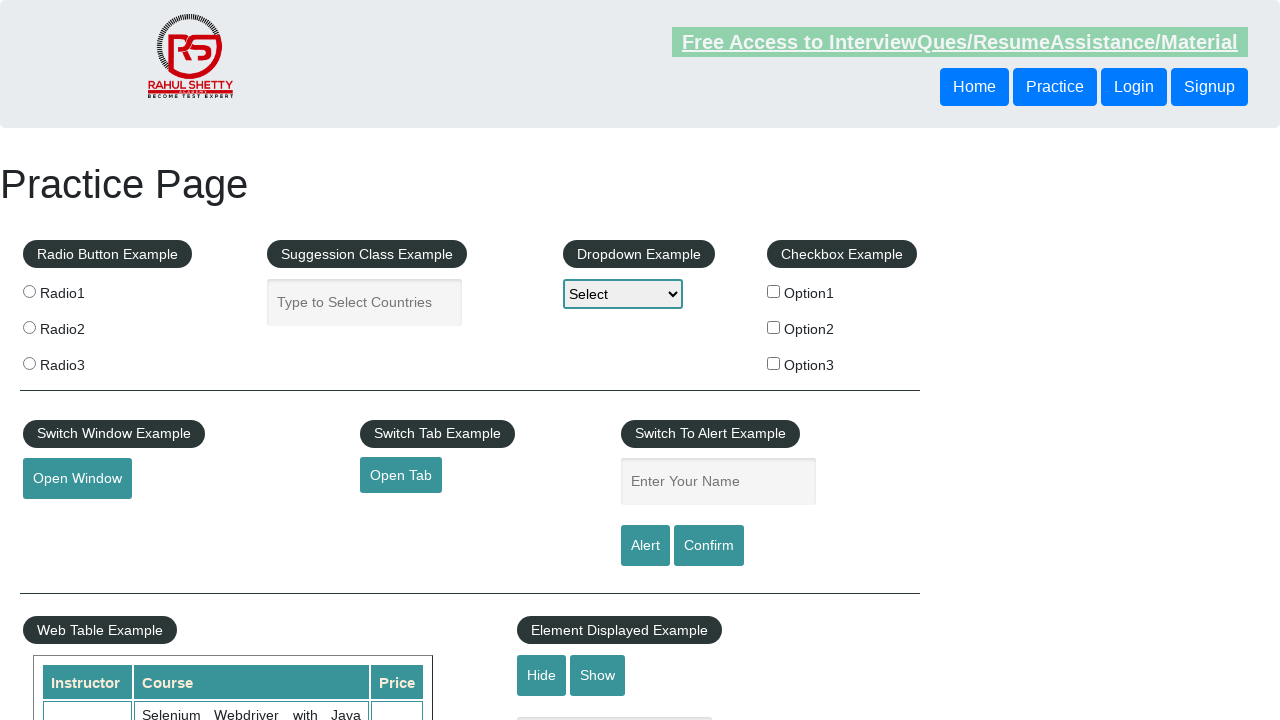

Found 0 links in first footer column
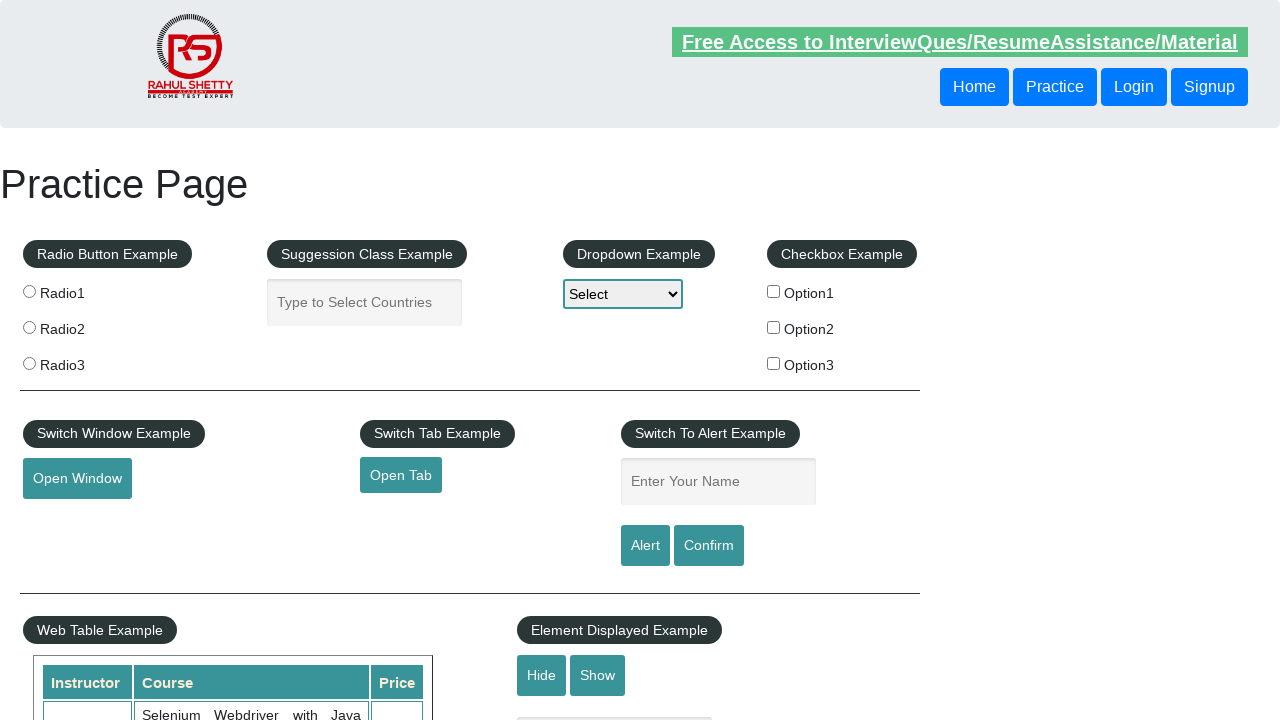

Retrieved all 1 open tabs
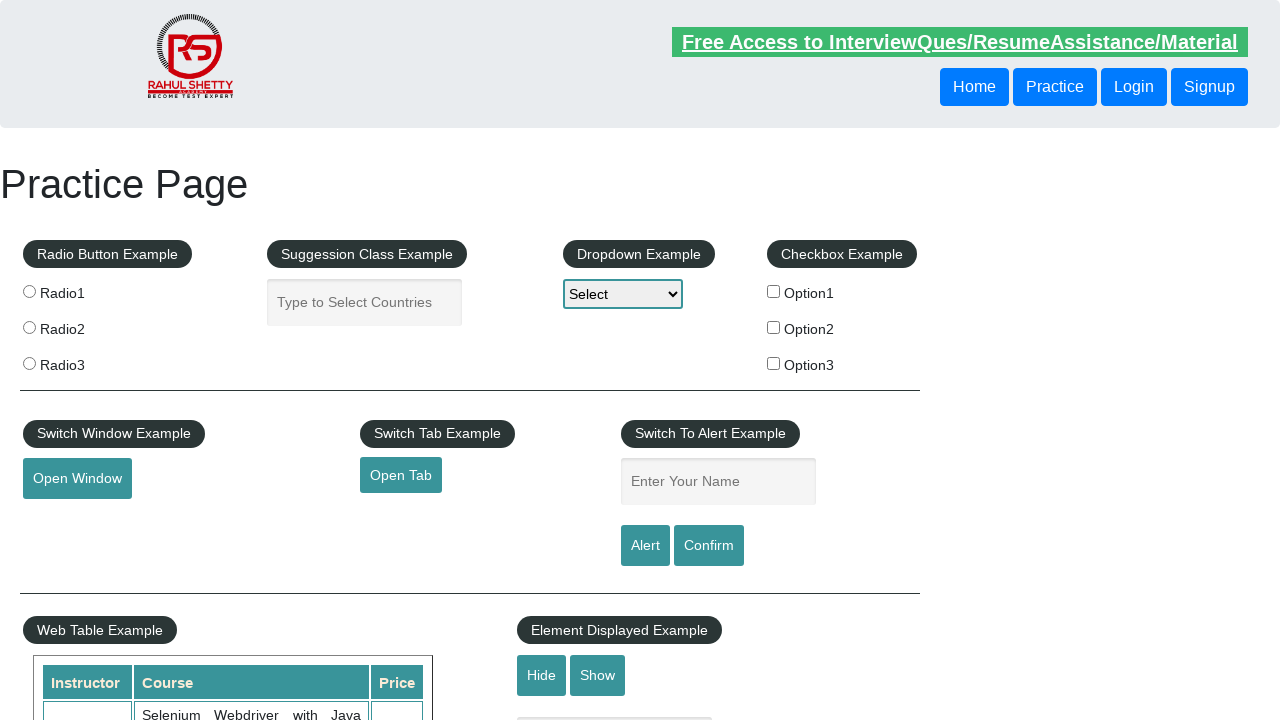

Switched to tab 1
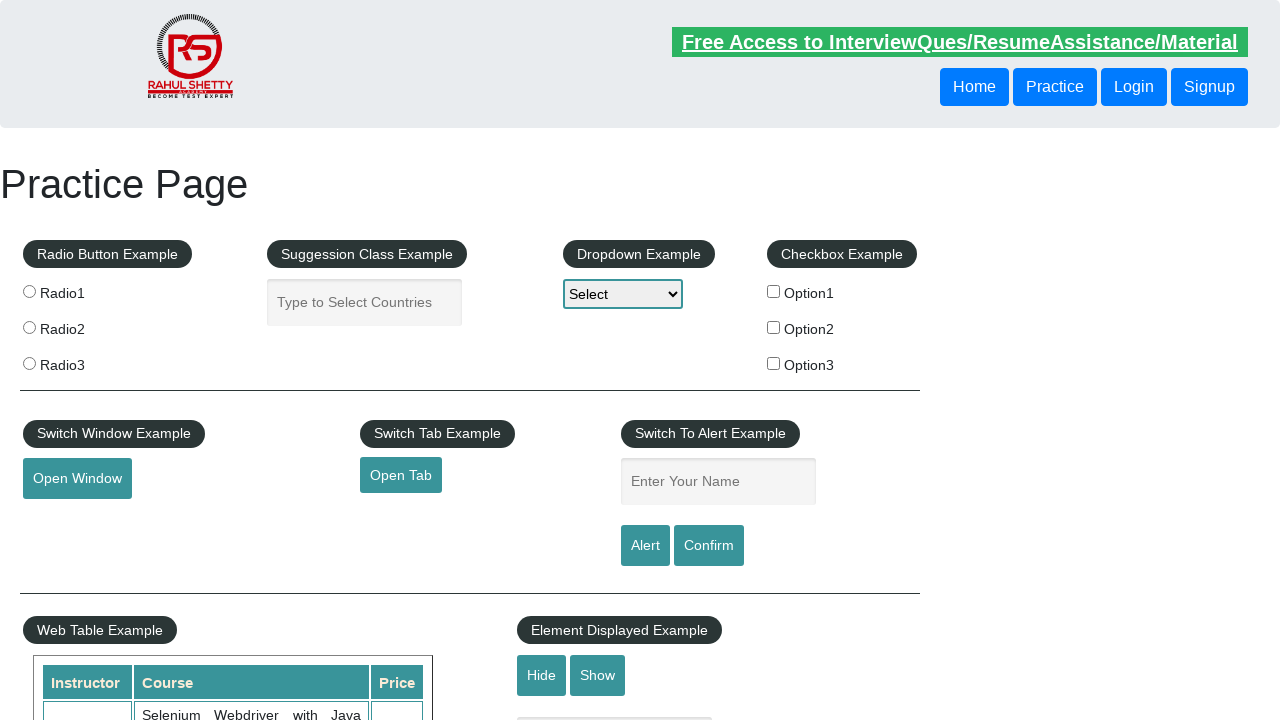

Tab 1 finished loading
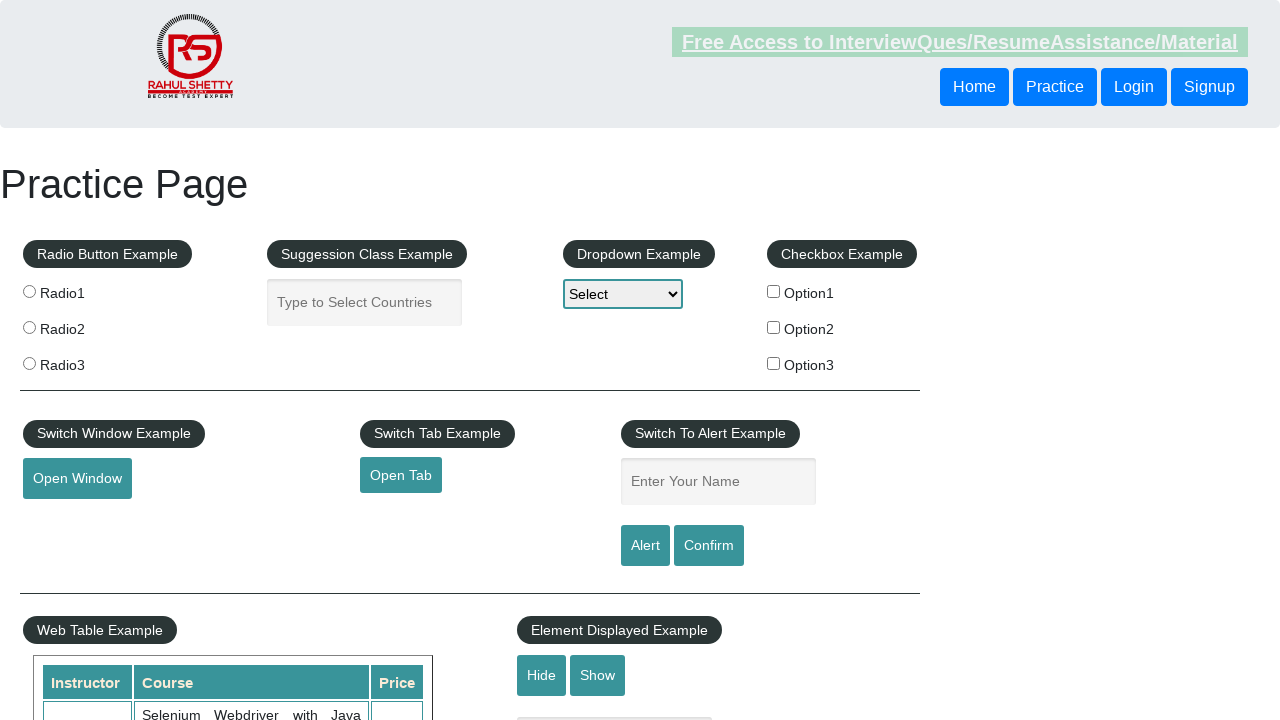

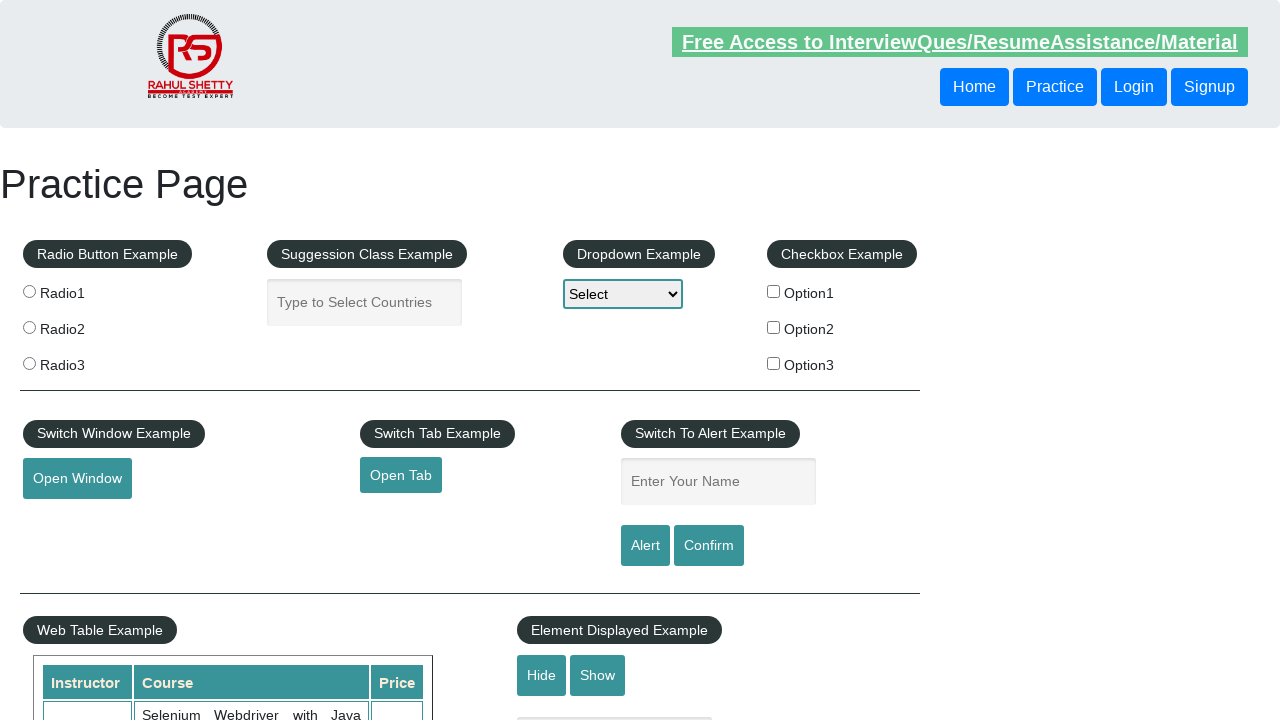